Navigates to a car listing page on Bama.ir and scrolls down multiple times to load more car listings via infinite scroll functionality

Starting URL: https://bama.ir/car/peugeot-pars

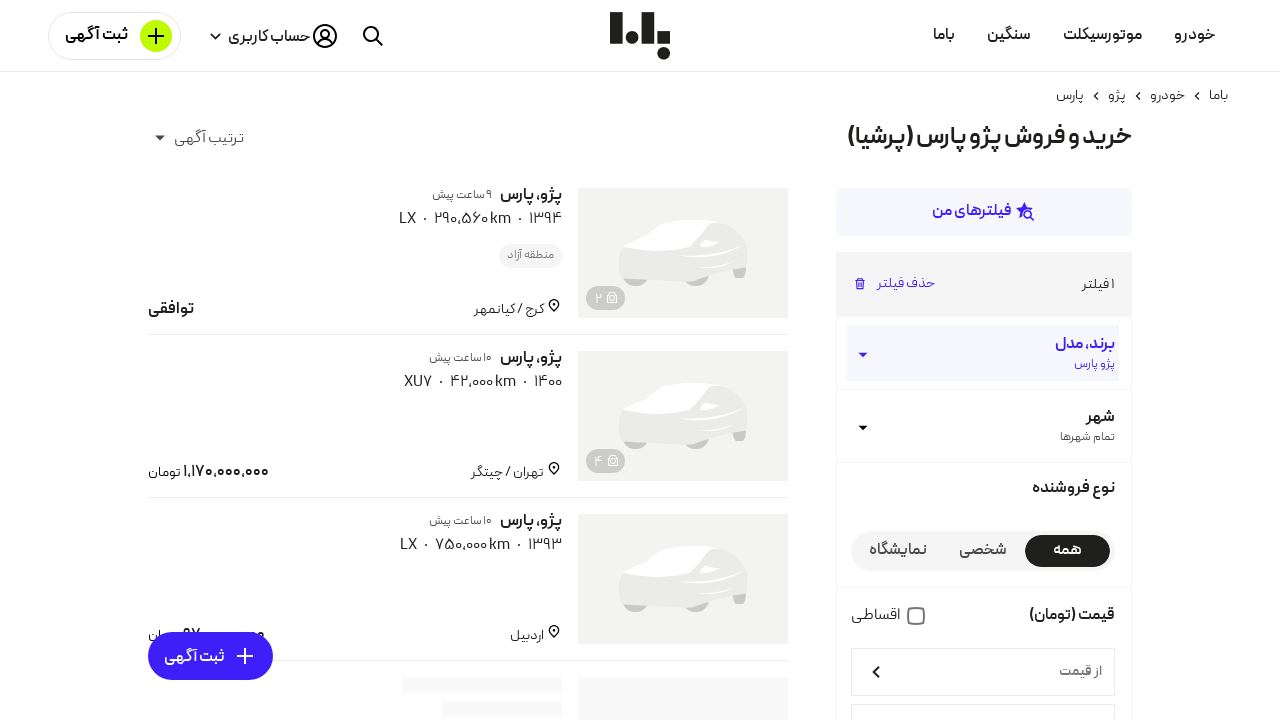

Waited for page to reach networkidle state
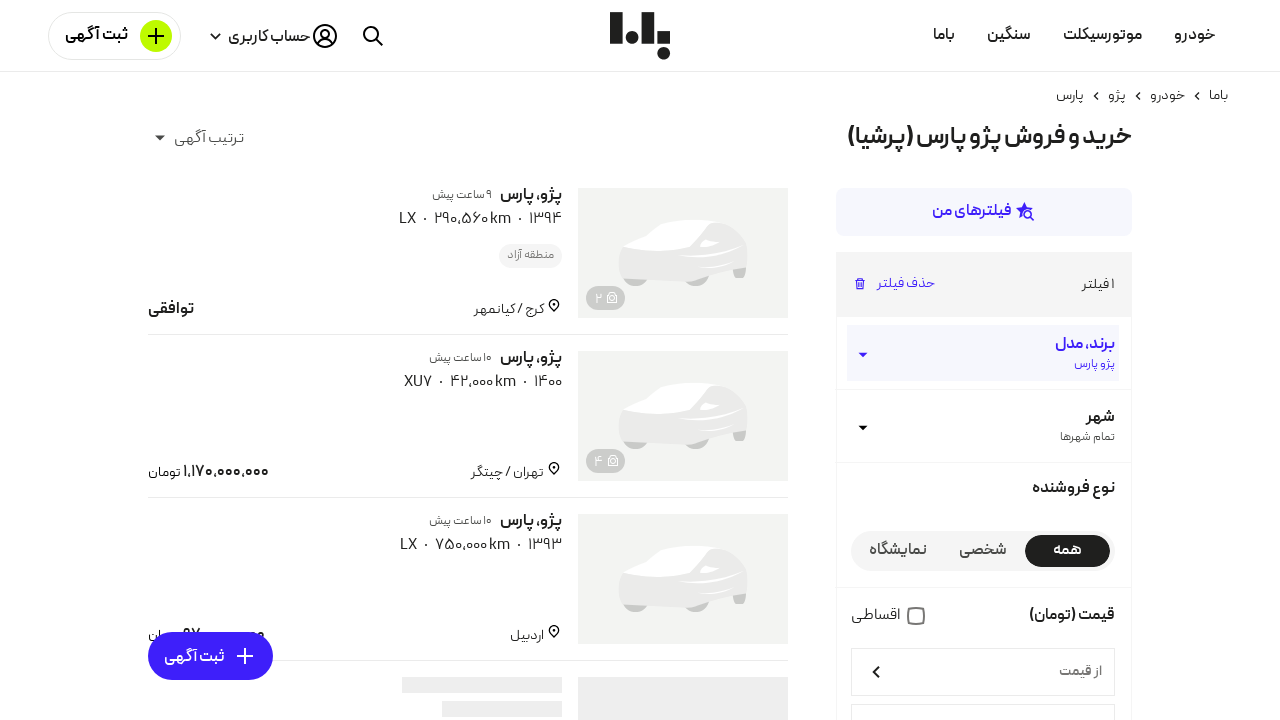

Pressed End key to scroll down (scroll iteration 1/10)
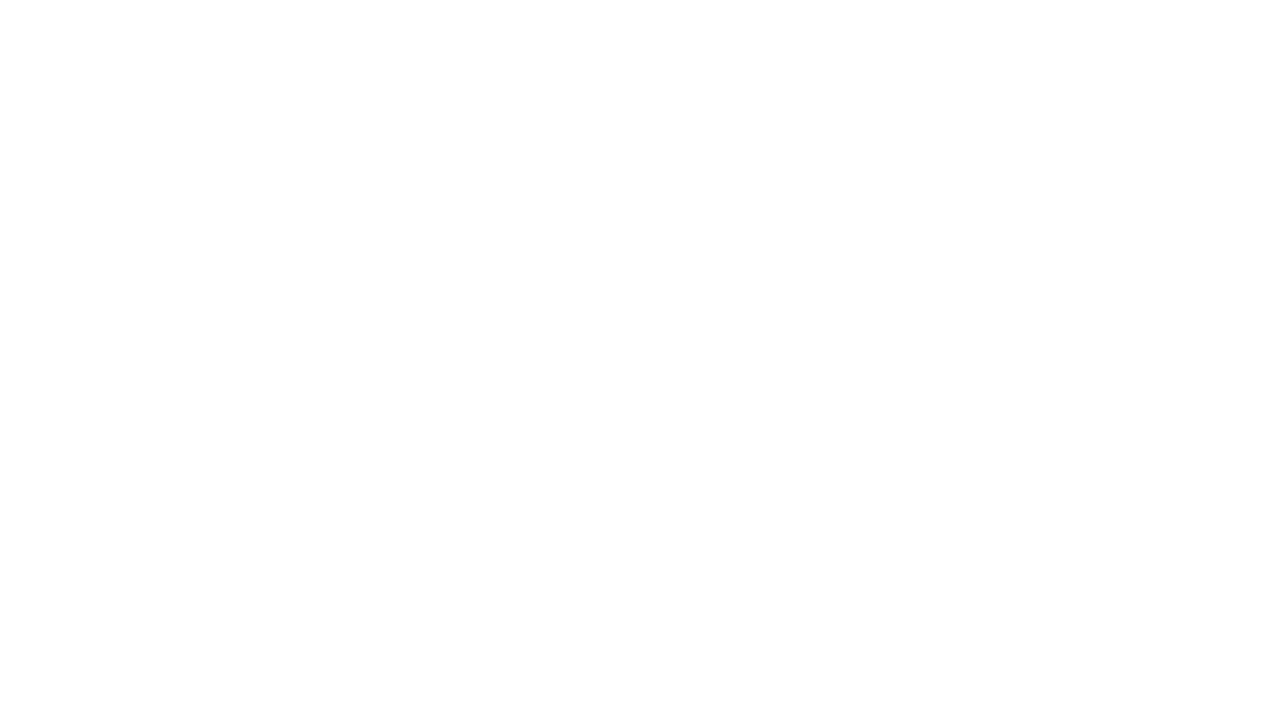

Waited 2 seconds for new content to load (scroll iteration 1/10)
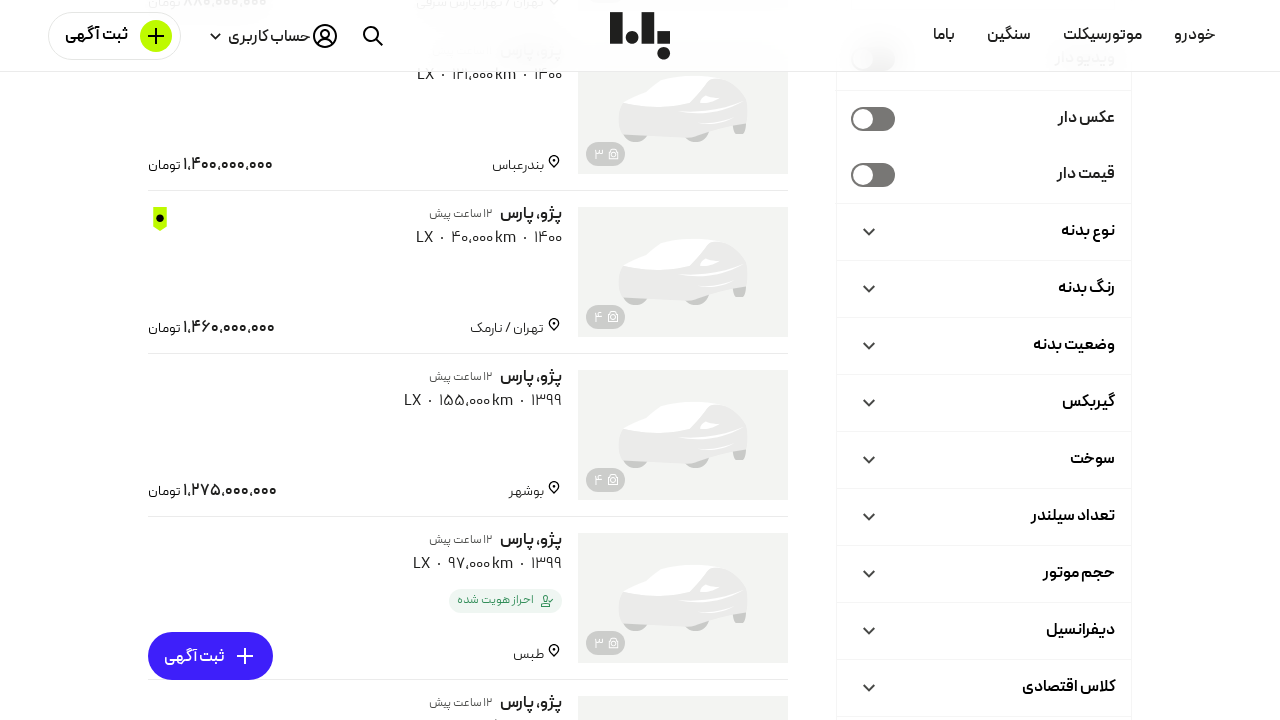

Pressed End key to scroll down (scroll iteration 2/10)
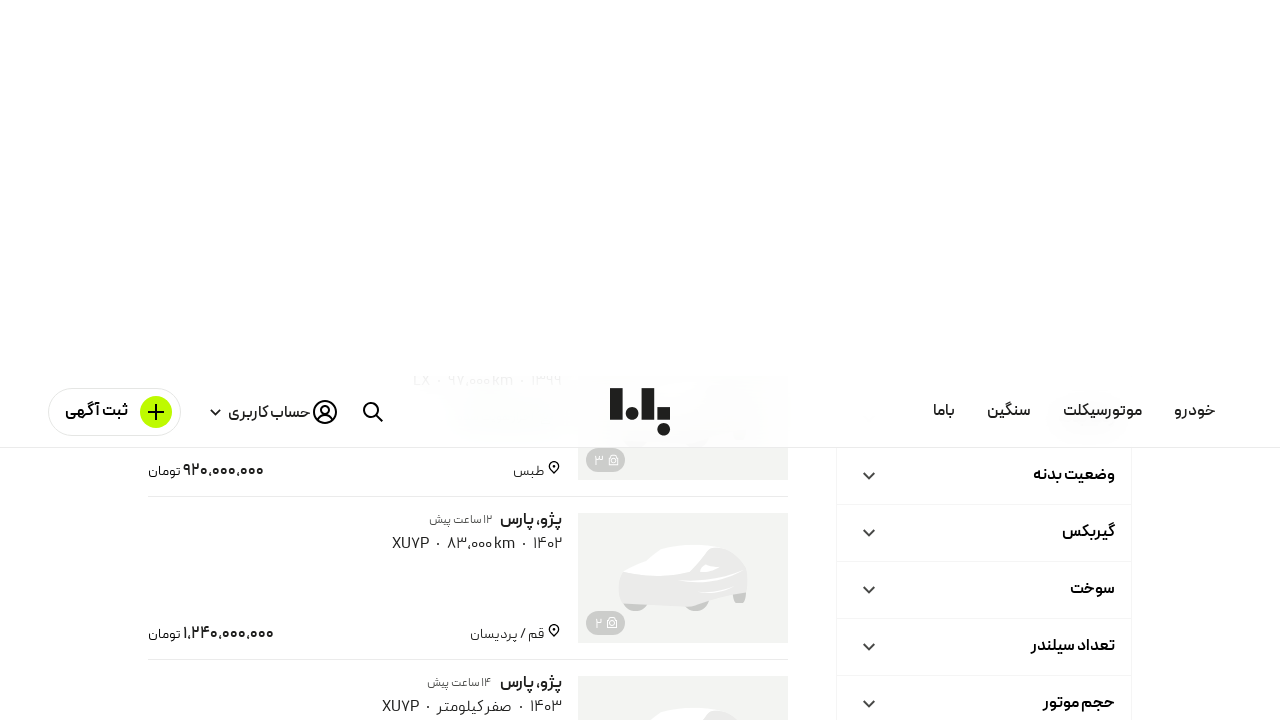

Waited 2 seconds for new content to load (scroll iteration 2/10)
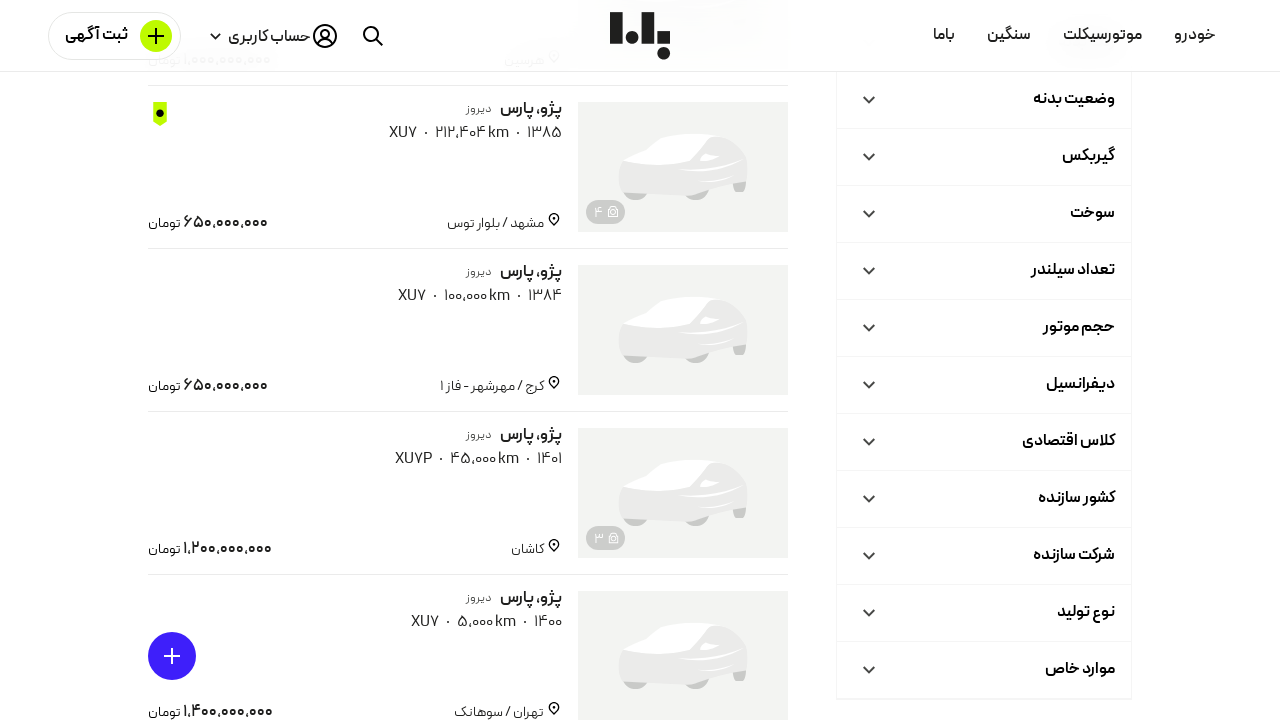

Pressed End key to scroll down (scroll iteration 3/10)
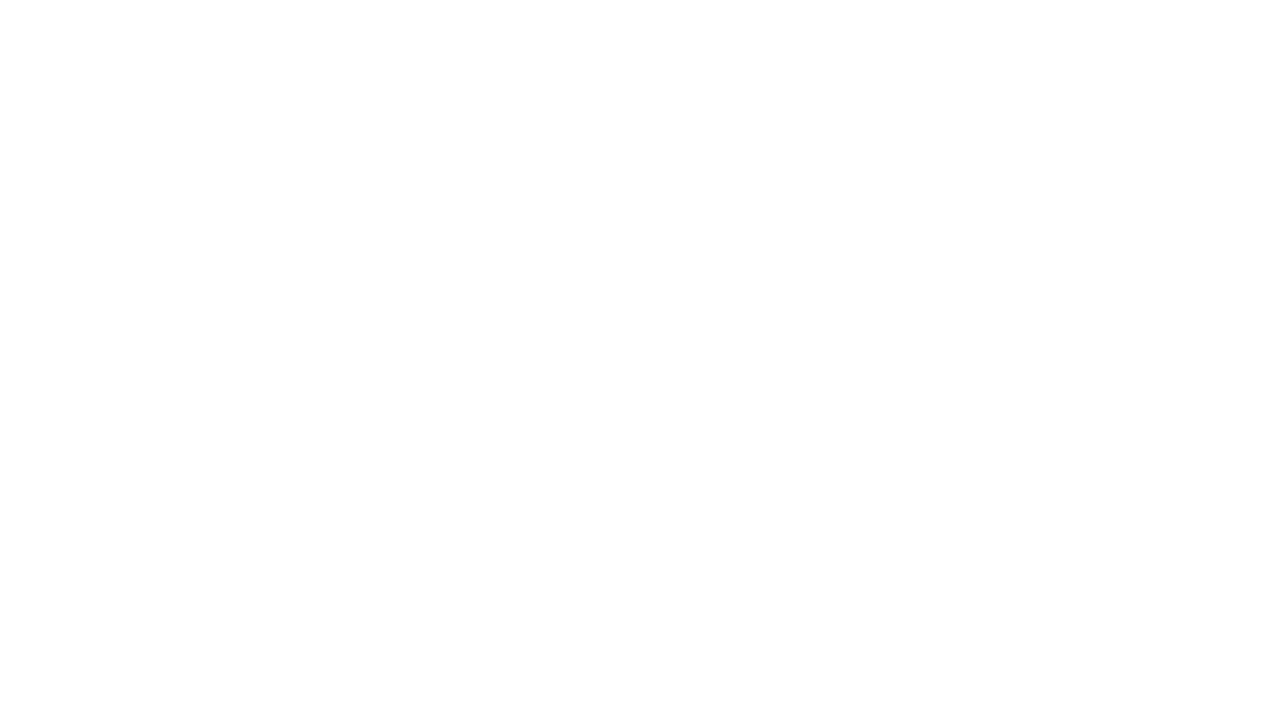

Waited 2 seconds for new content to load (scroll iteration 3/10)
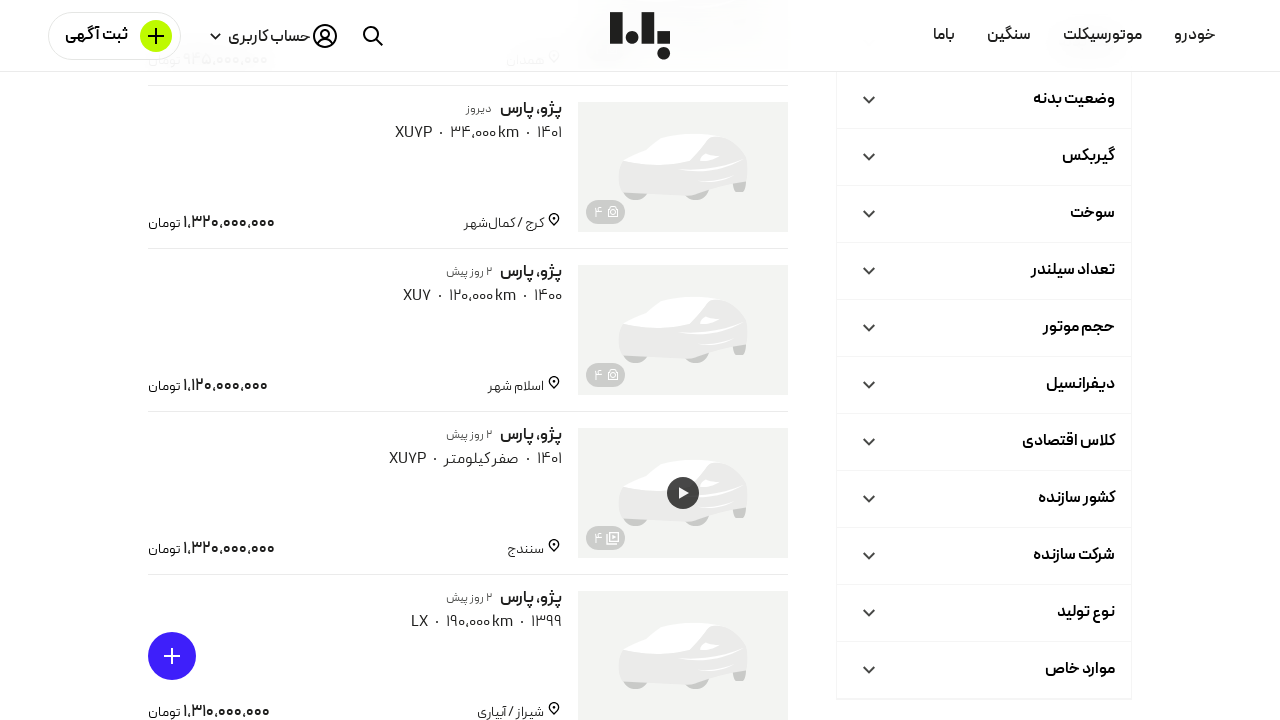

Pressed End key to scroll down (scroll iteration 4/10)
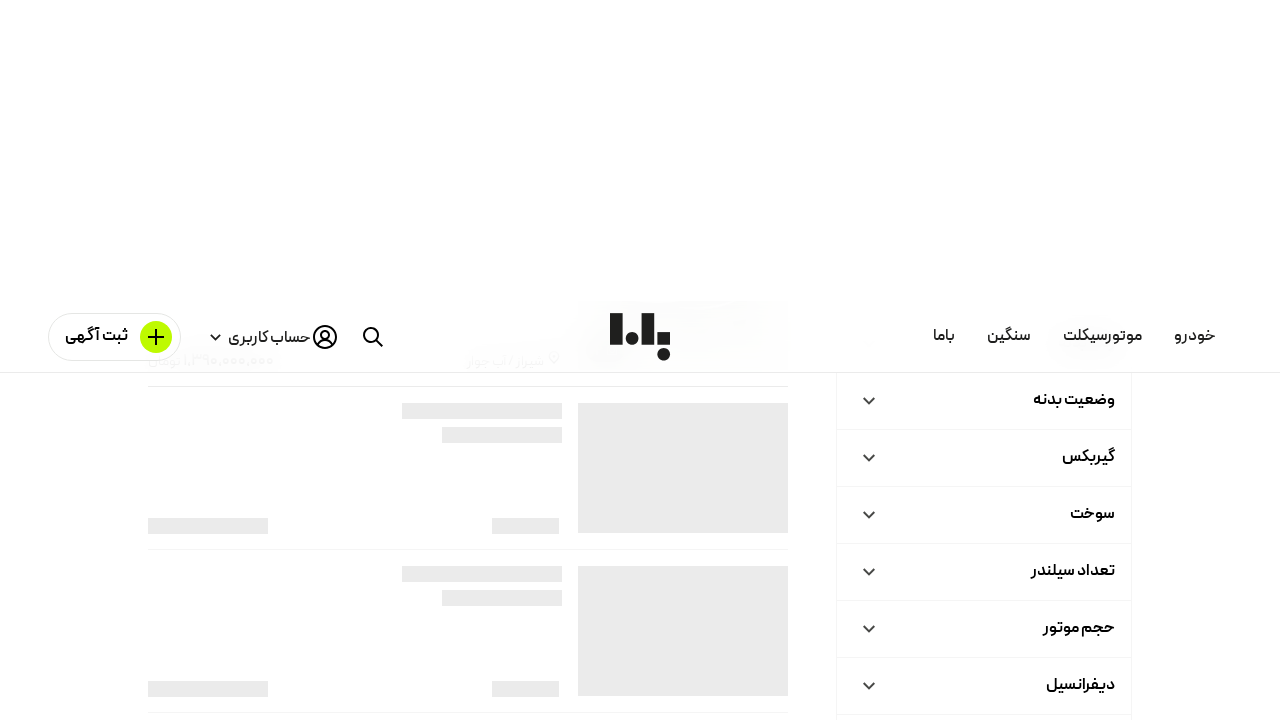

Waited 2 seconds for new content to load (scroll iteration 4/10)
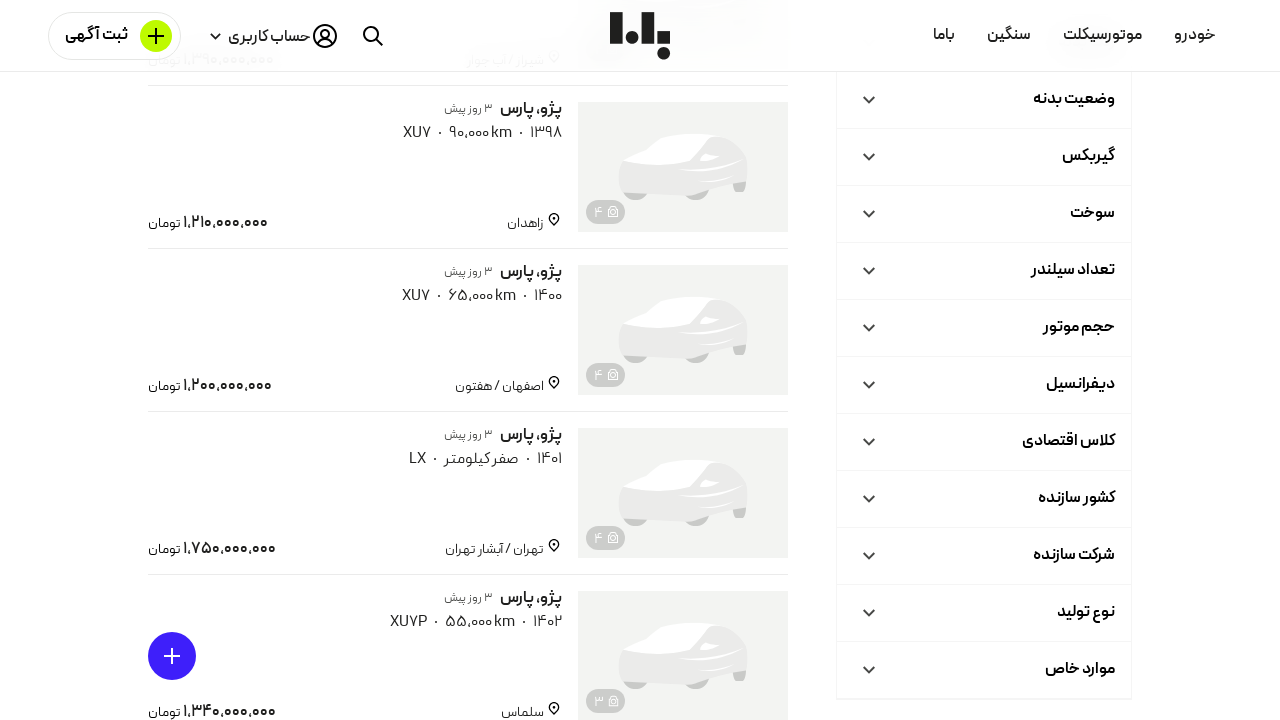

Pressed End key to scroll down (scroll iteration 5/10)
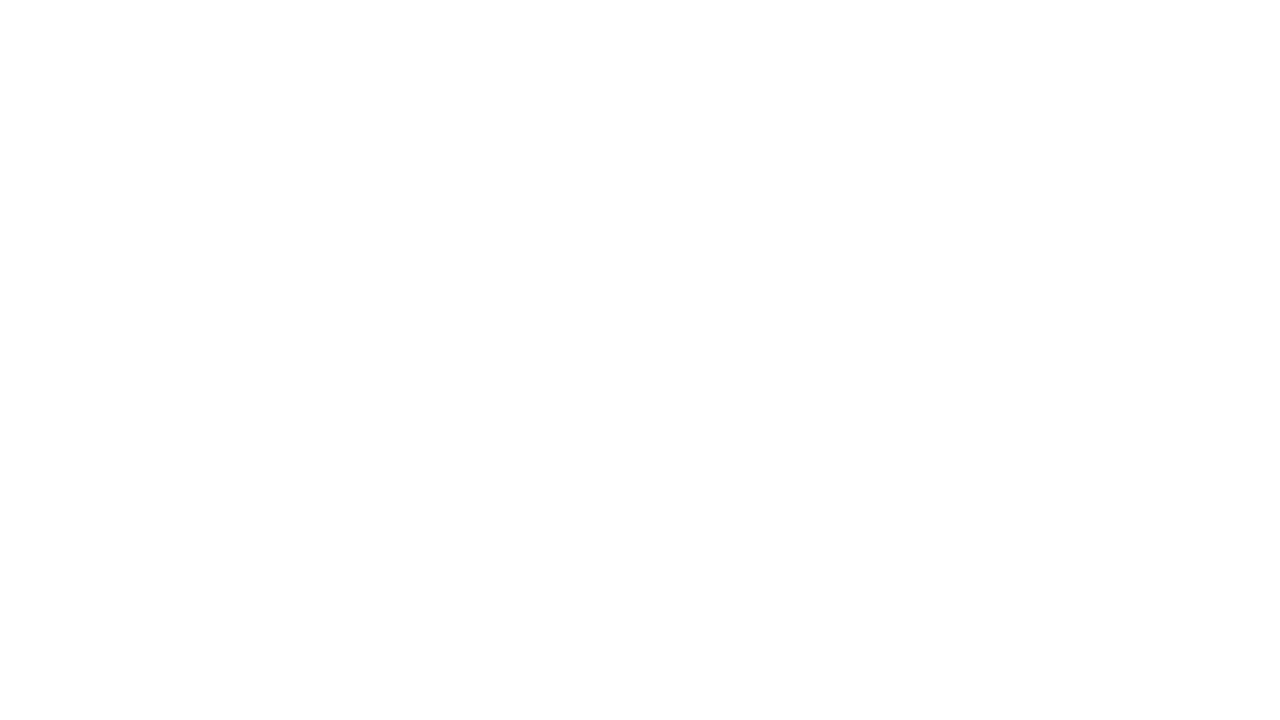

Waited 2 seconds for new content to load (scroll iteration 5/10)
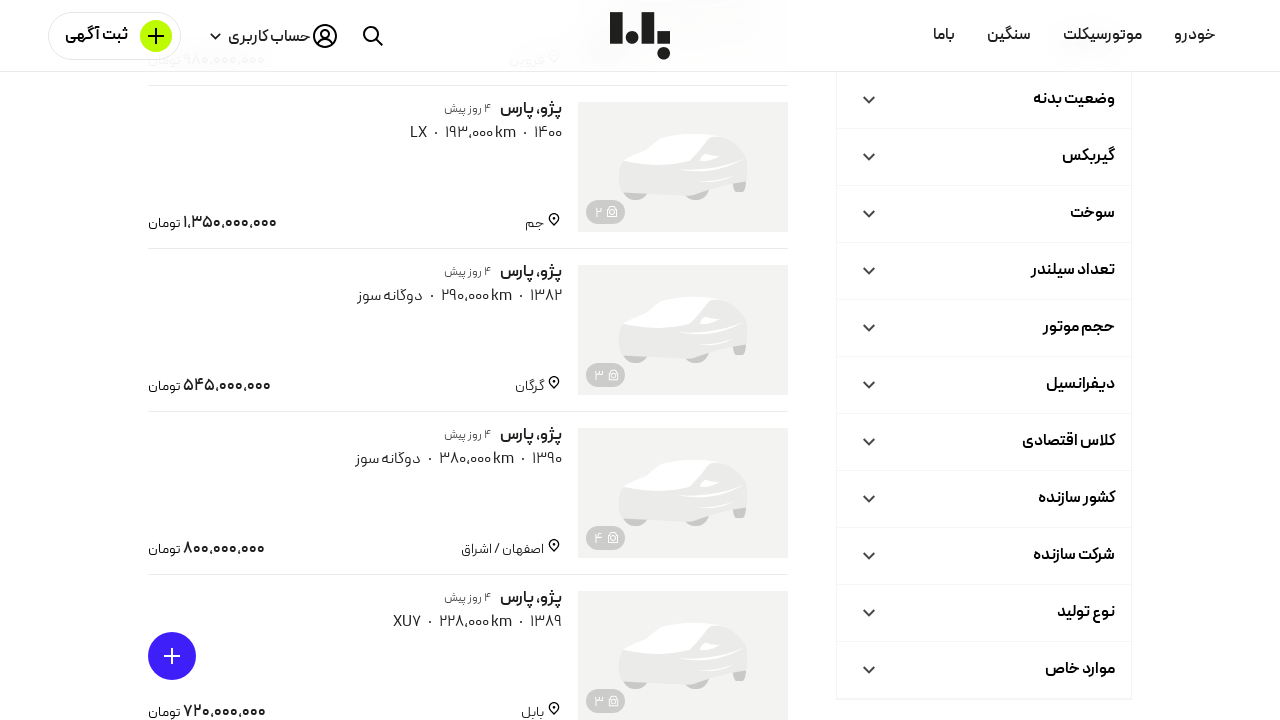

Pressed End key to scroll down (scroll iteration 6/10)
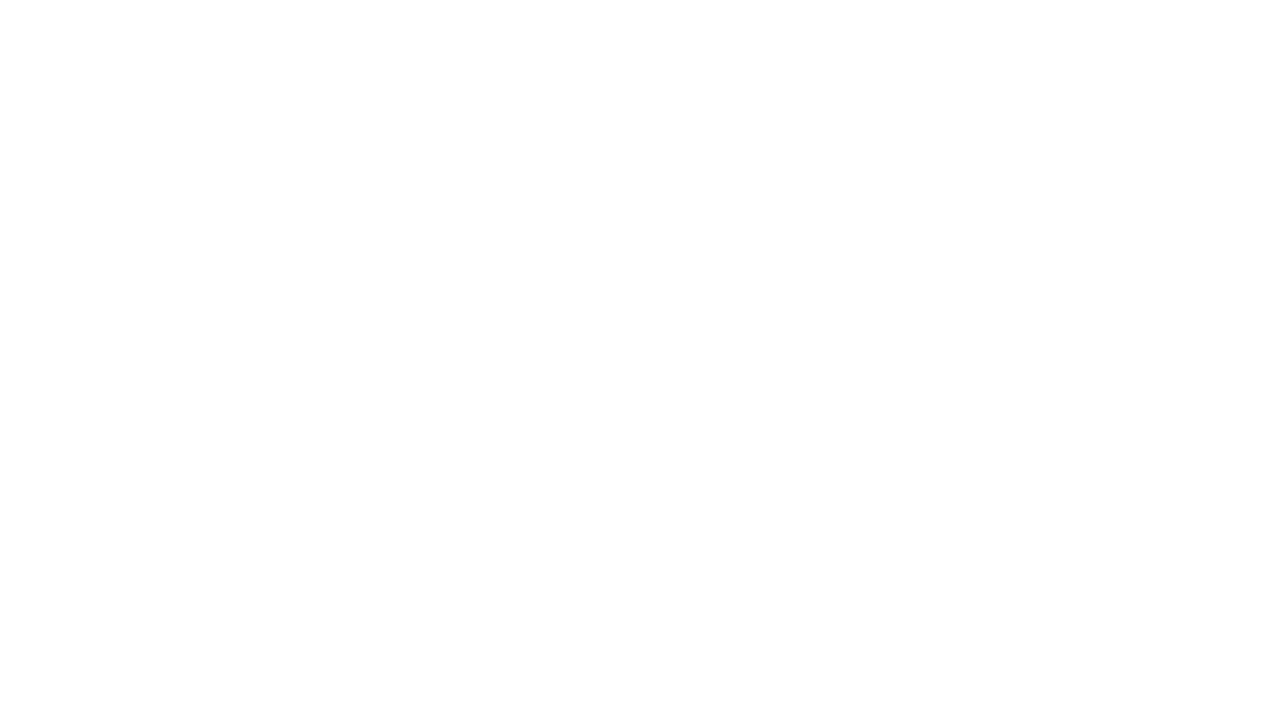

Waited 2 seconds for new content to load (scroll iteration 6/10)
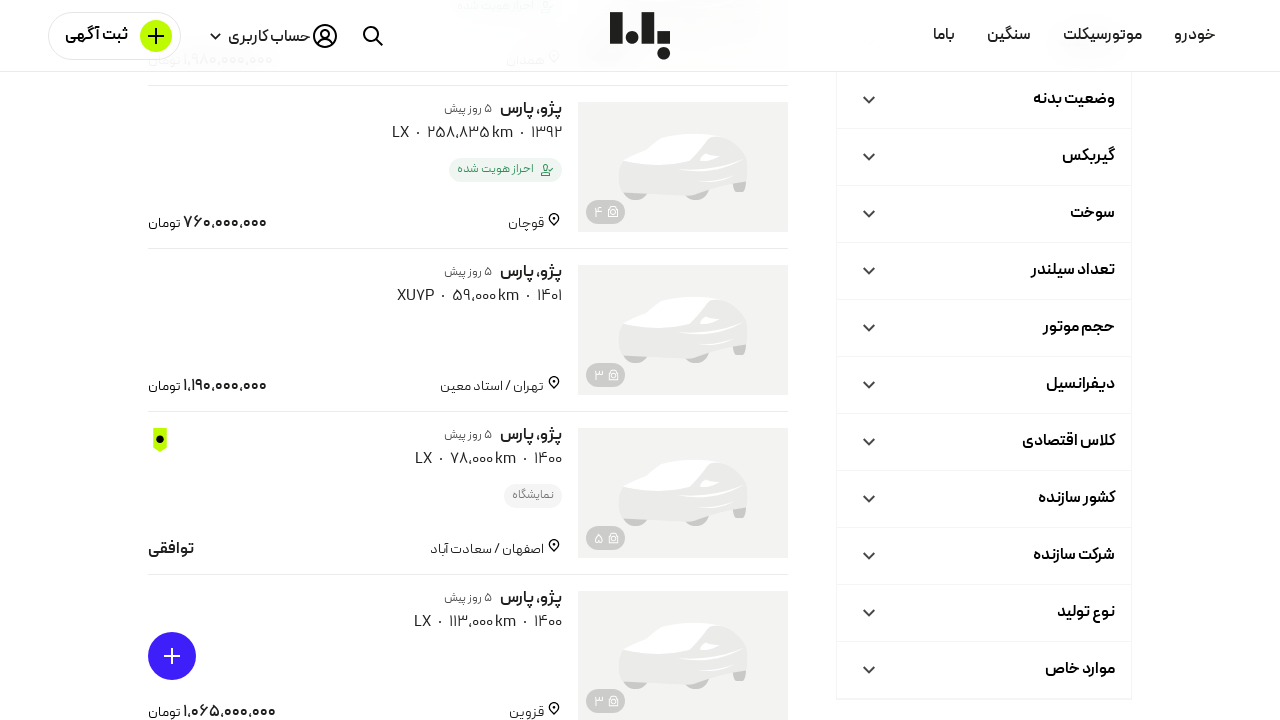

Pressed End key to scroll down (scroll iteration 7/10)
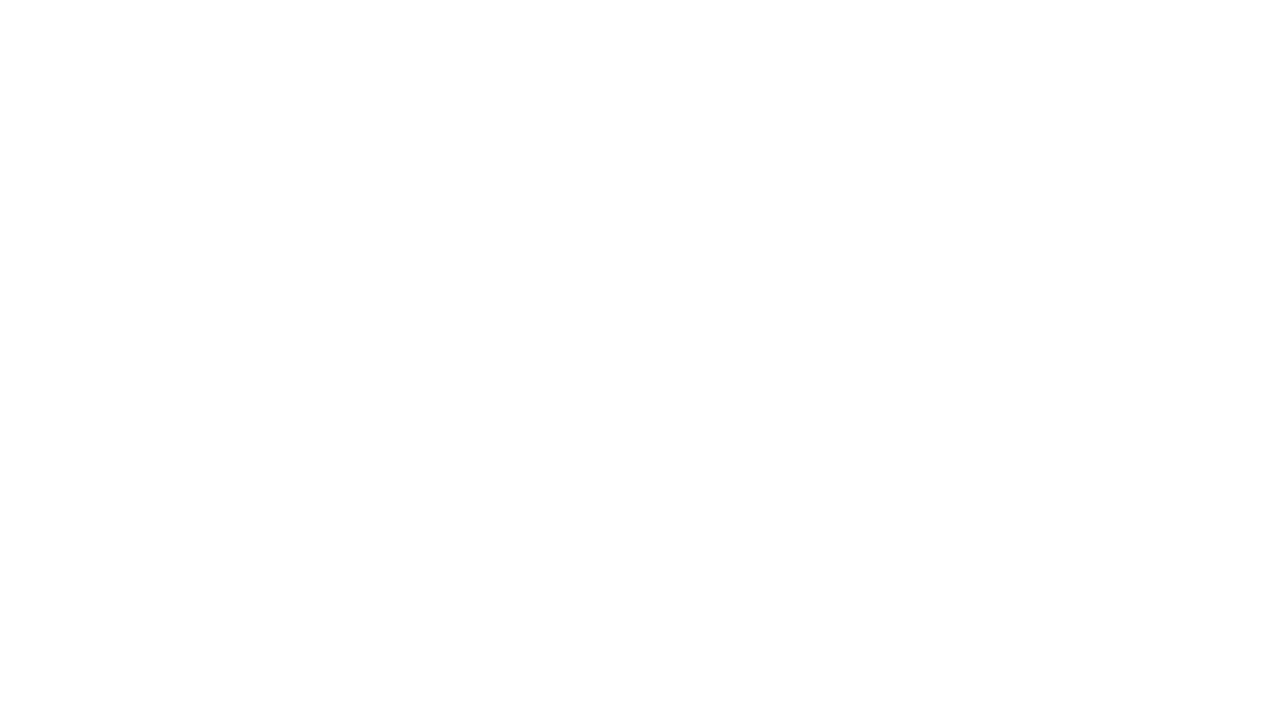

Waited 2 seconds for new content to load (scroll iteration 7/10)
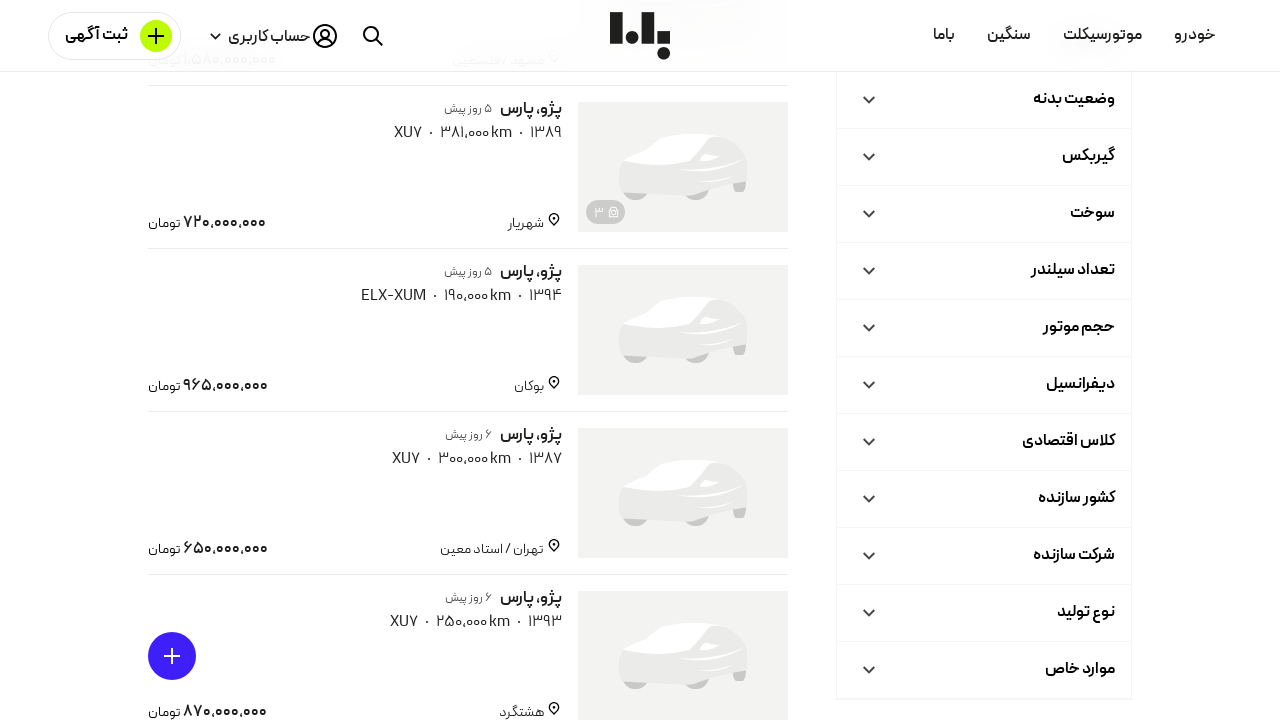

Pressed End key to scroll down (scroll iteration 8/10)
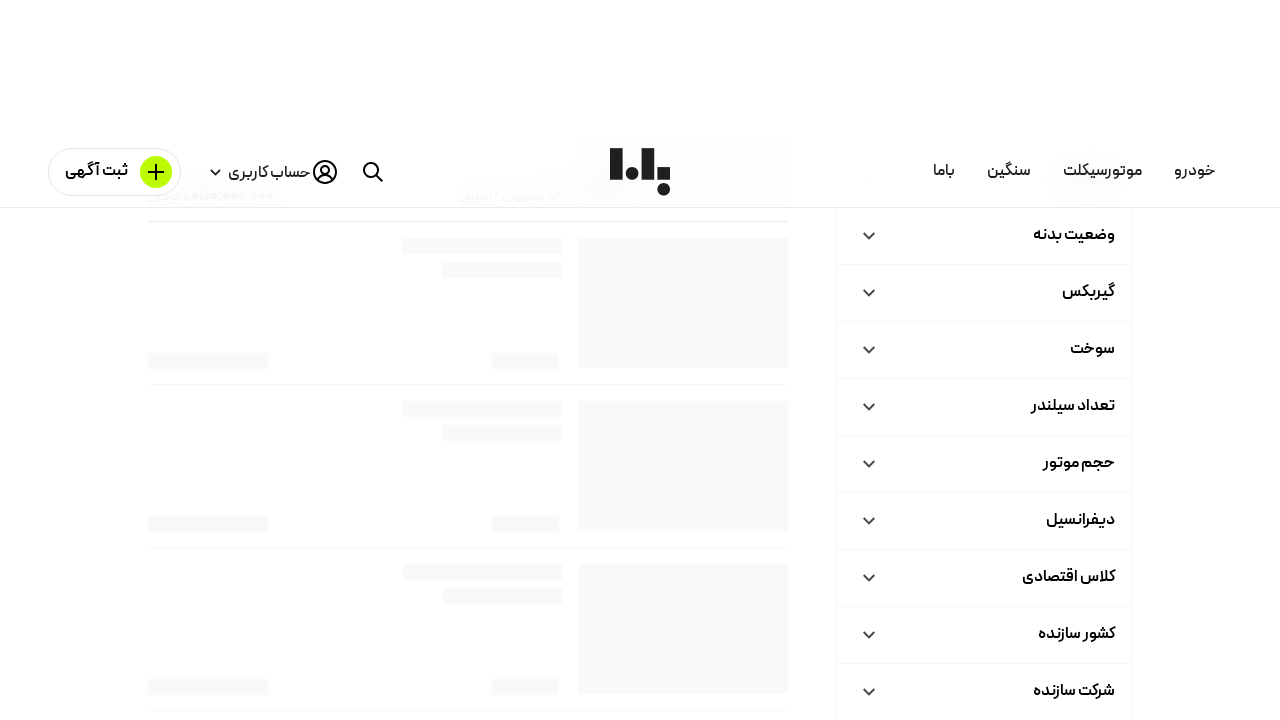

Waited 2 seconds for new content to load (scroll iteration 8/10)
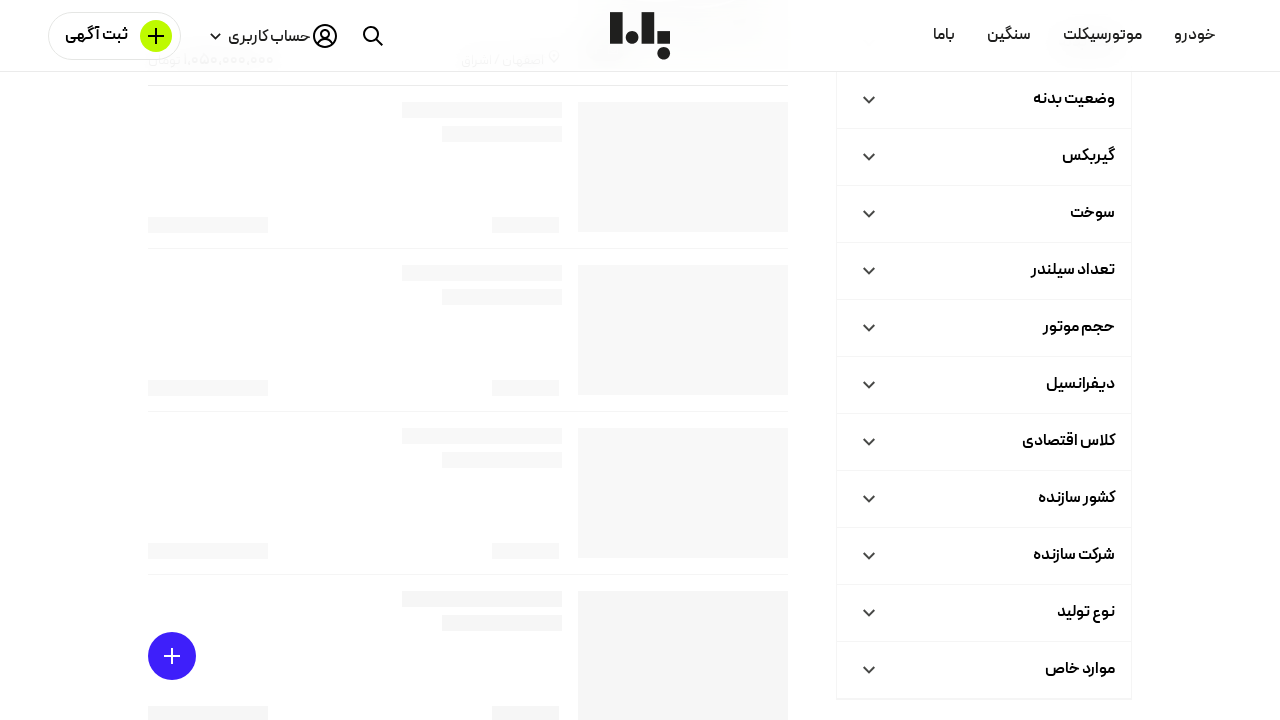

Pressed End key to scroll down (scroll iteration 9/10)
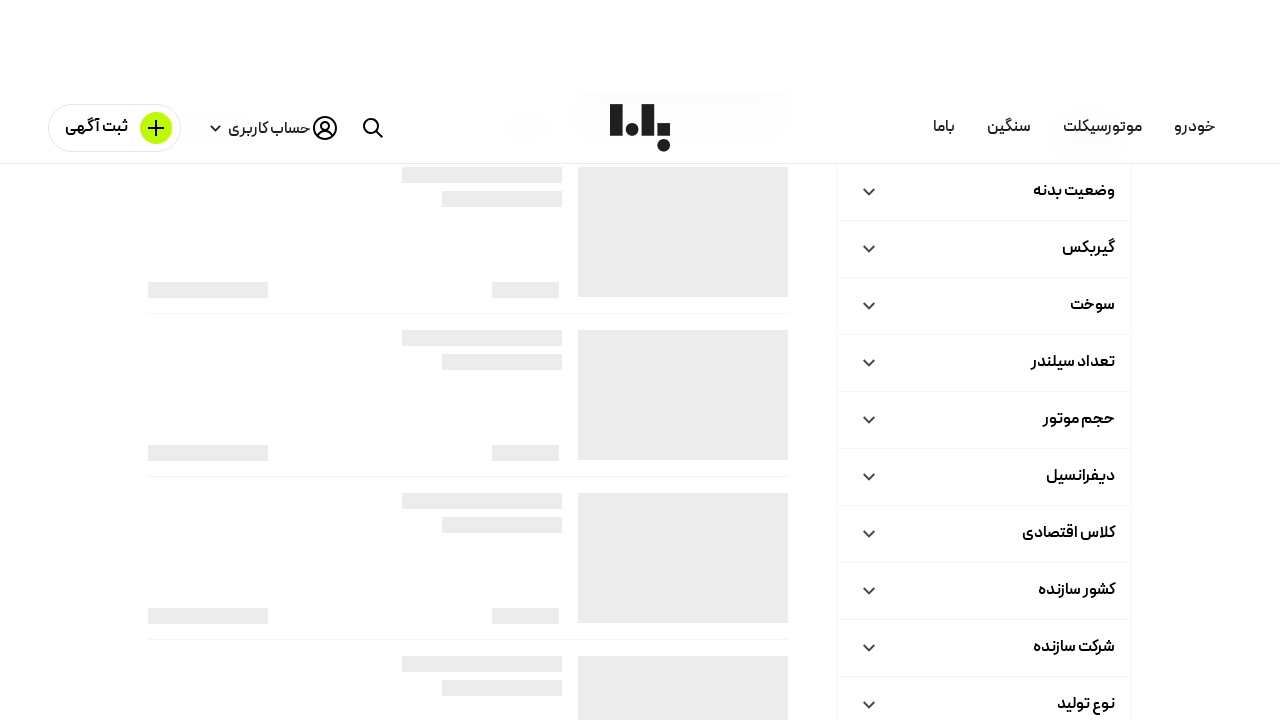

Waited 2 seconds for new content to load (scroll iteration 9/10)
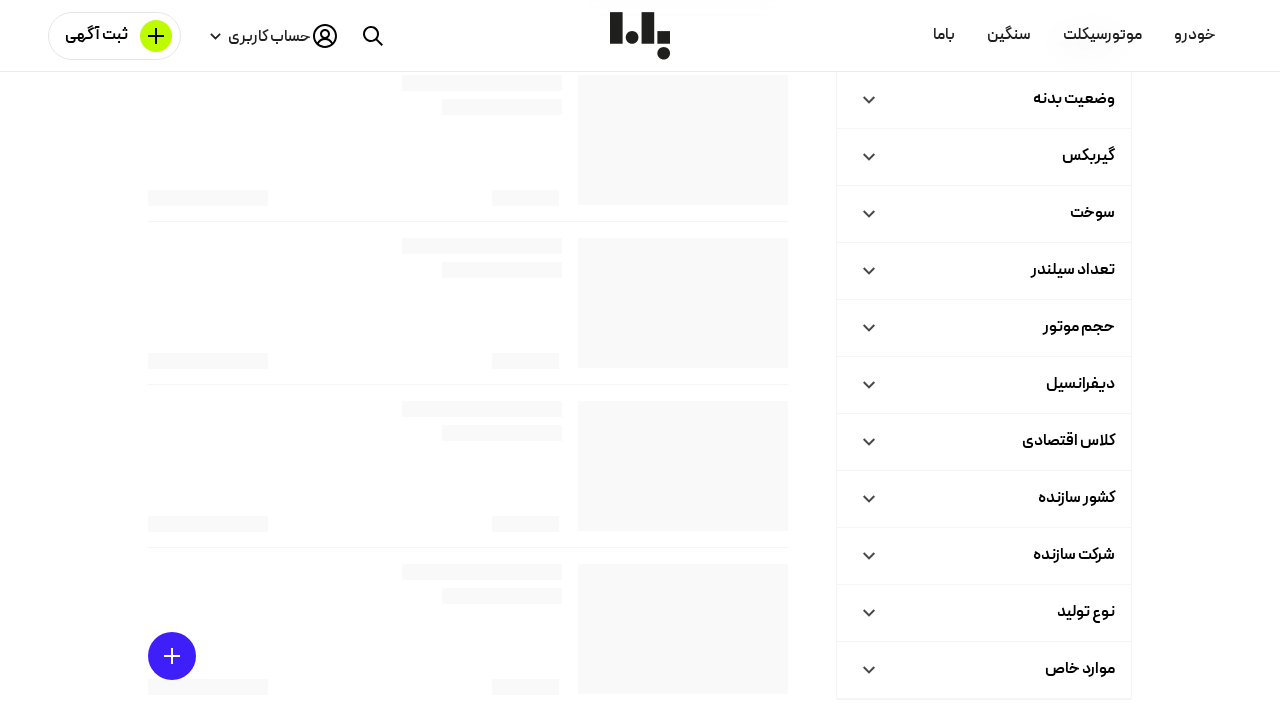

Pressed End key to scroll down (scroll iteration 10/10)
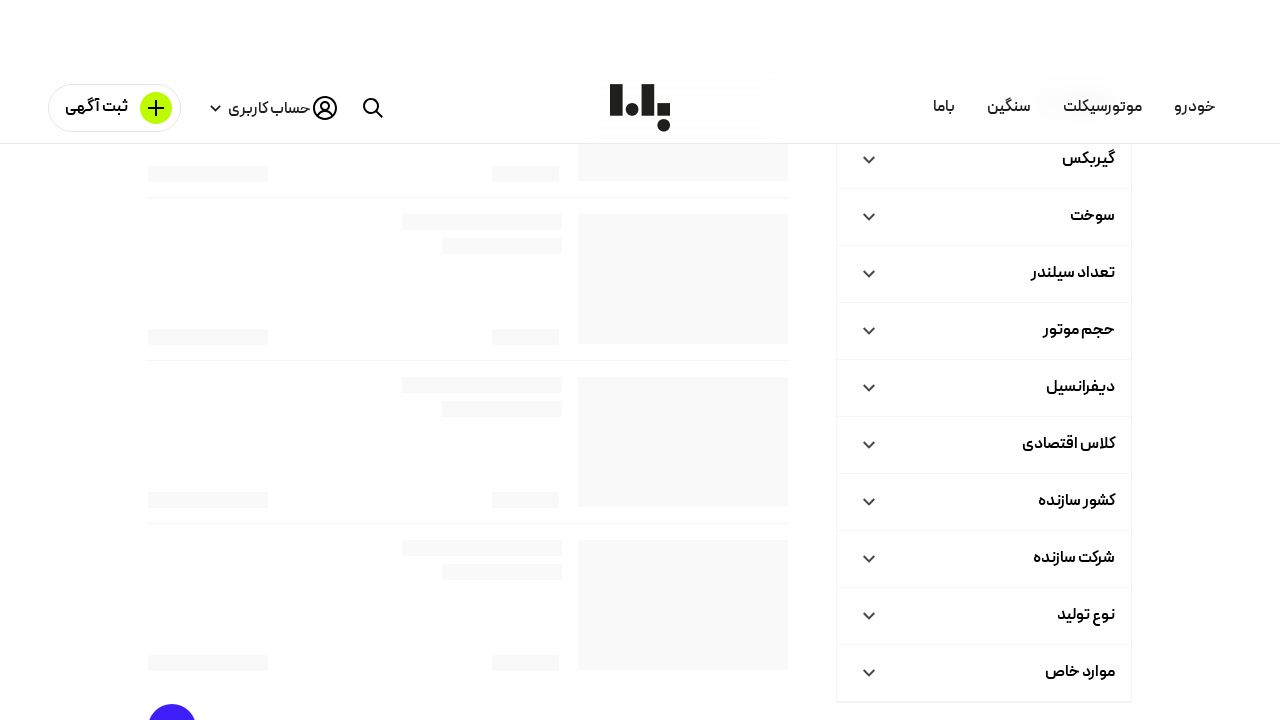

Waited 2 seconds for new content to load (scroll iteration 10/10)
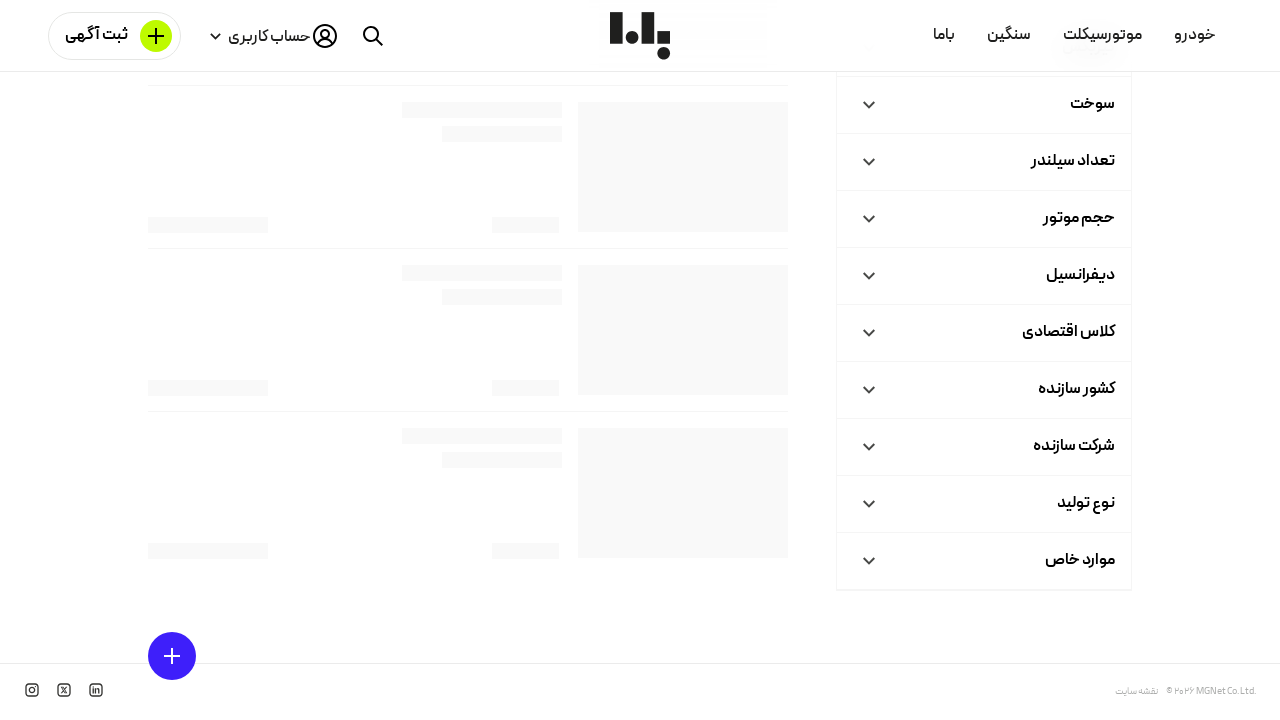

Verified car listings are present on the page
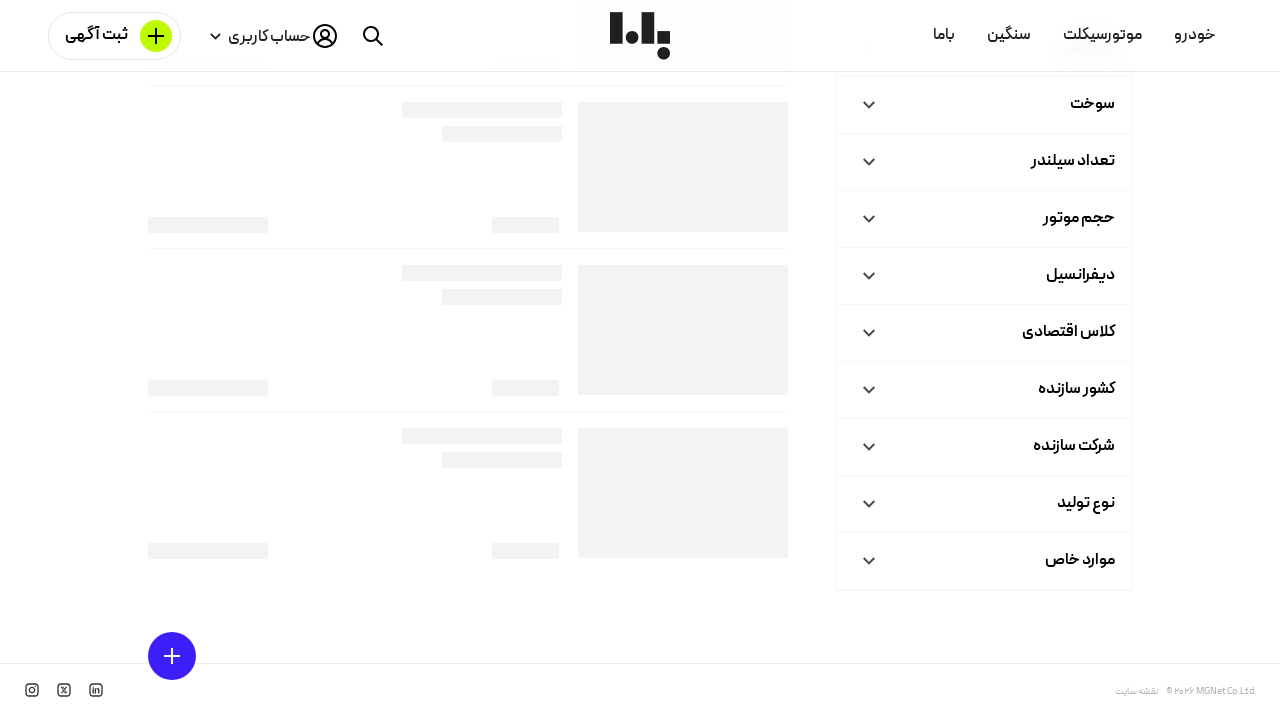

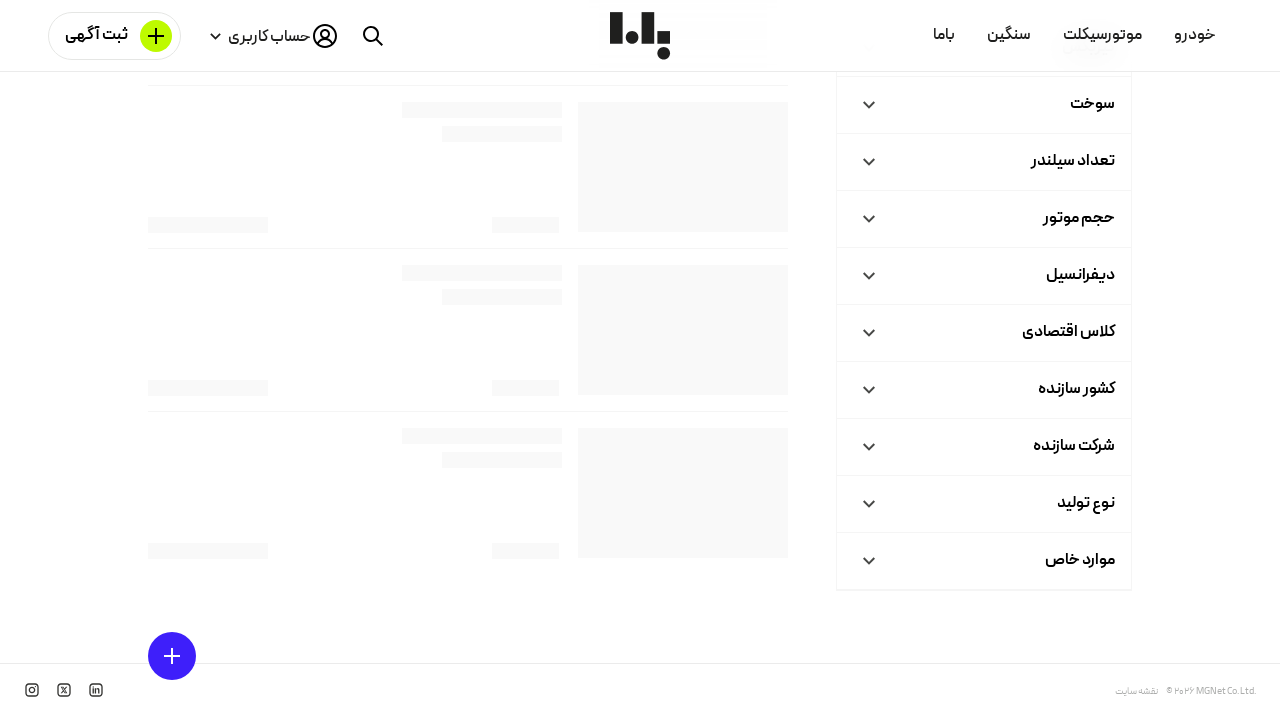